Tests that edits are saved when the input field loses focus (blur event)

Starting URL: https://demo.playwright.dev/todomvc

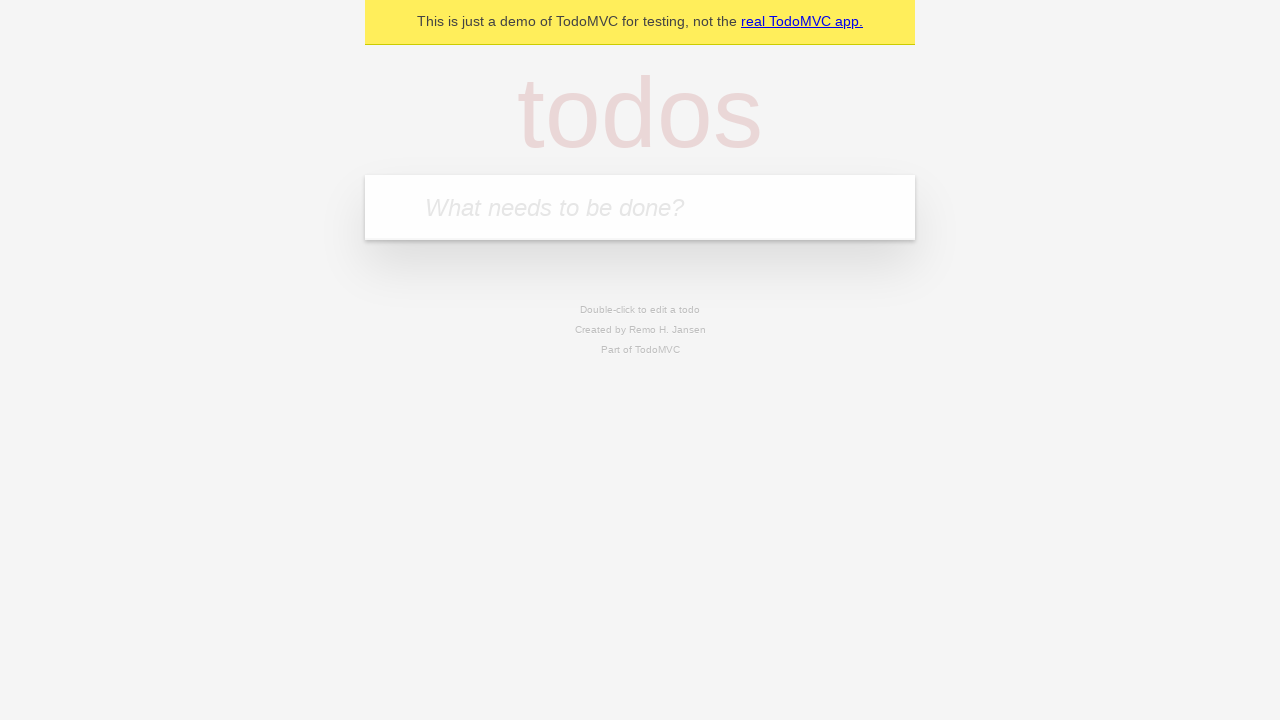

Located the 'What needs to be done?' input field
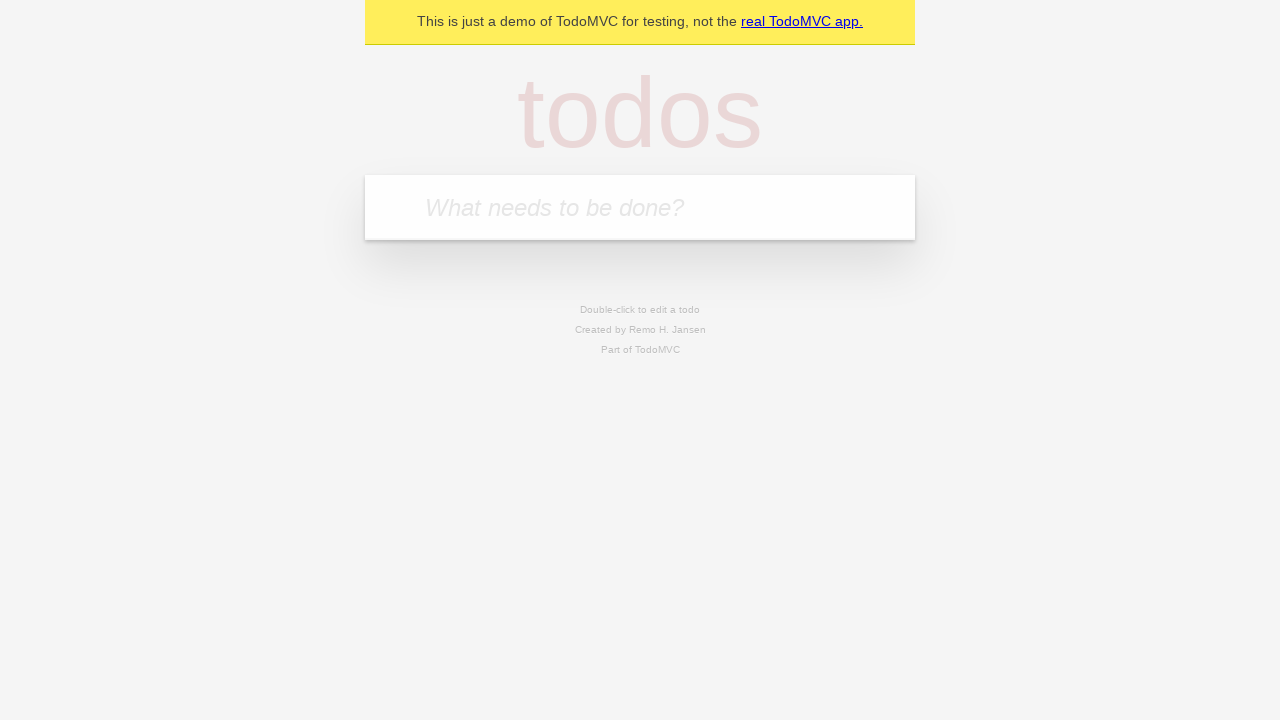

Filled first todo input with 'buy some cheese' on internal:attr=[placeholder="What needs to be done?"i]
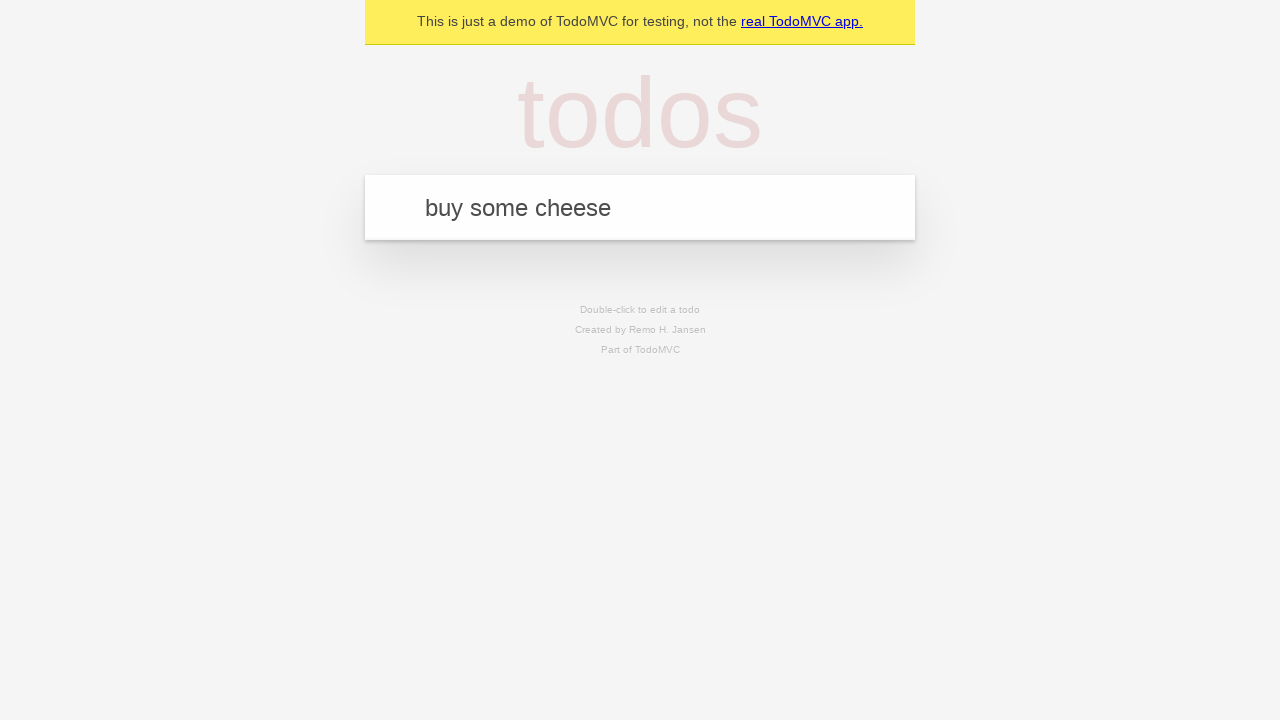

Pressed Enter to create first todo on internal:attr=[placeholder="What needs to be done?"i]
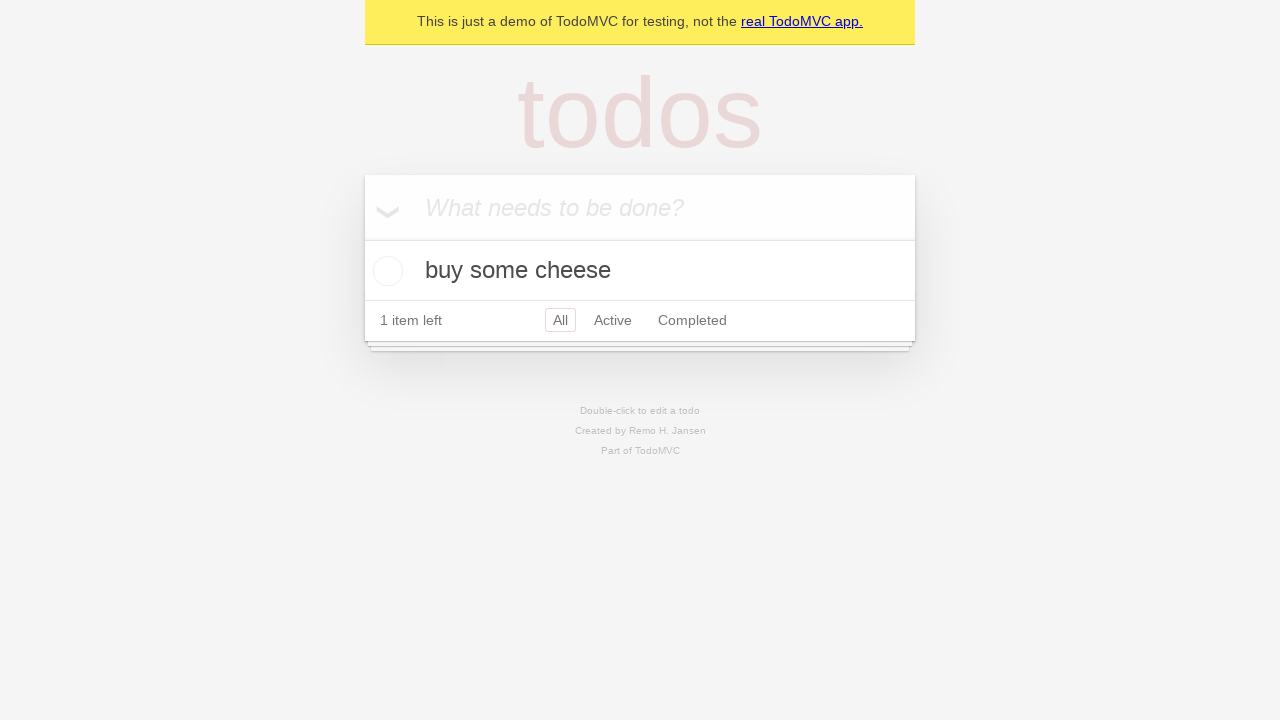

Filled second todo input with 'feed the cat' on internal:attr=[placeholder="What needs to be done?"i]
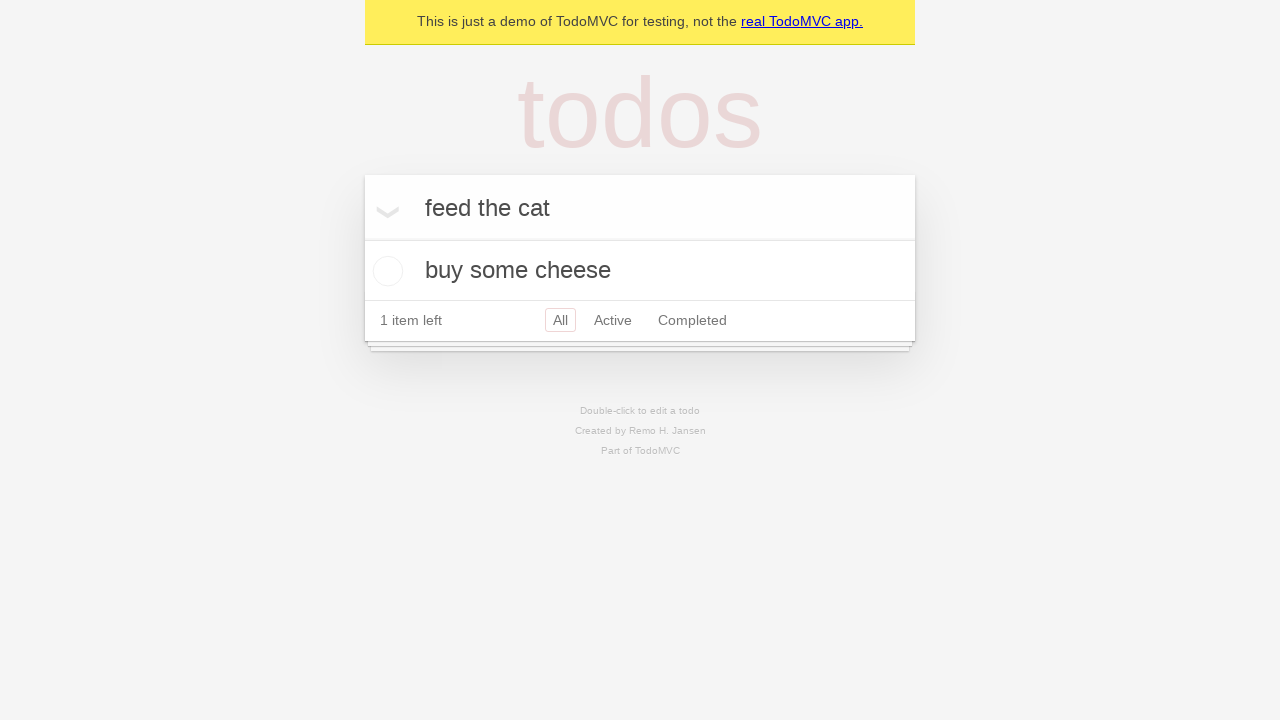

Pressed Enter to create second todo on internal:attr=[placeholder="What needs to be done?"i]
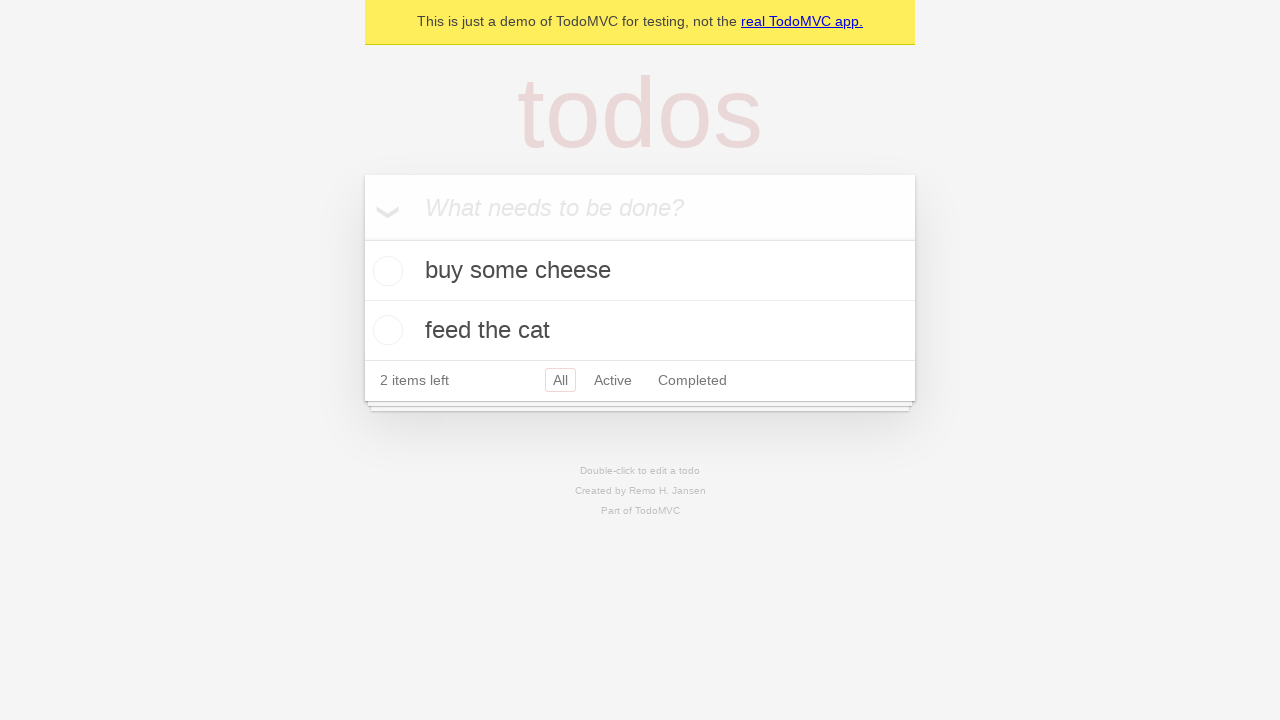

Filled third todo input with 'book a doctors appointment' on internal:attr=[placeholder="What needs to be done?"i]
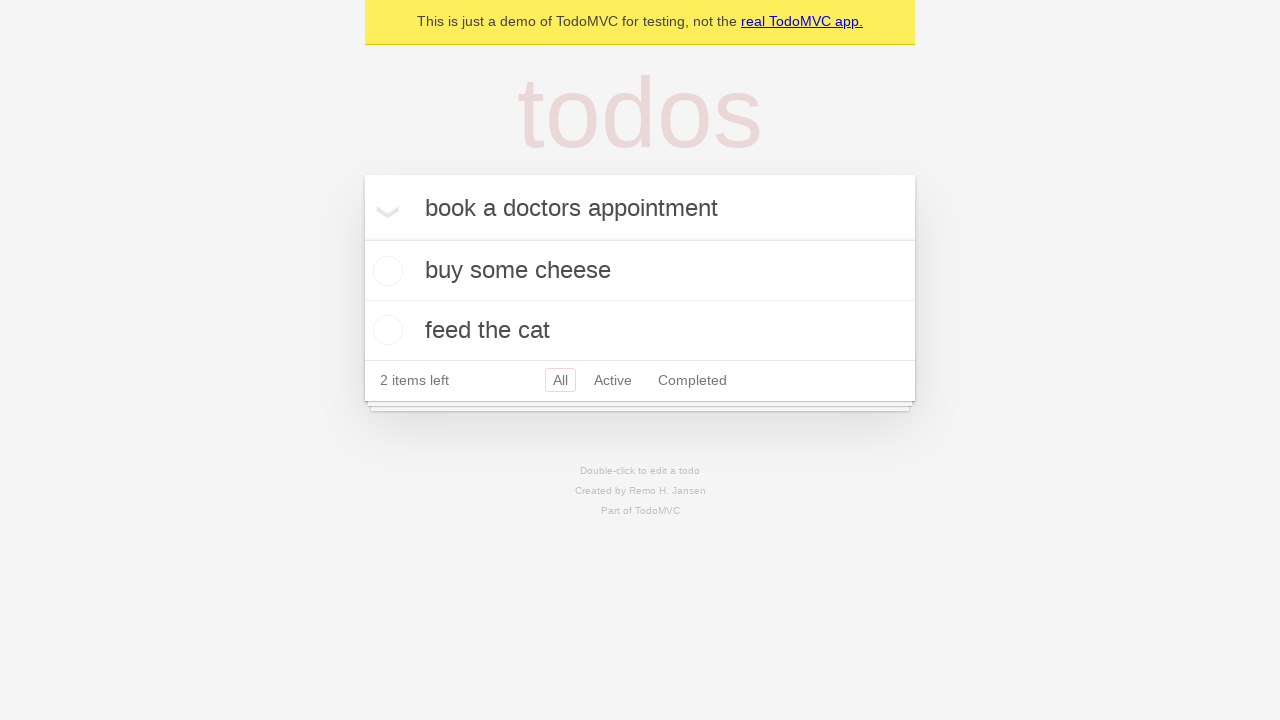

Pressed Enter to create third todo on internal:attr=[placeholder="What needs to be done?"i]
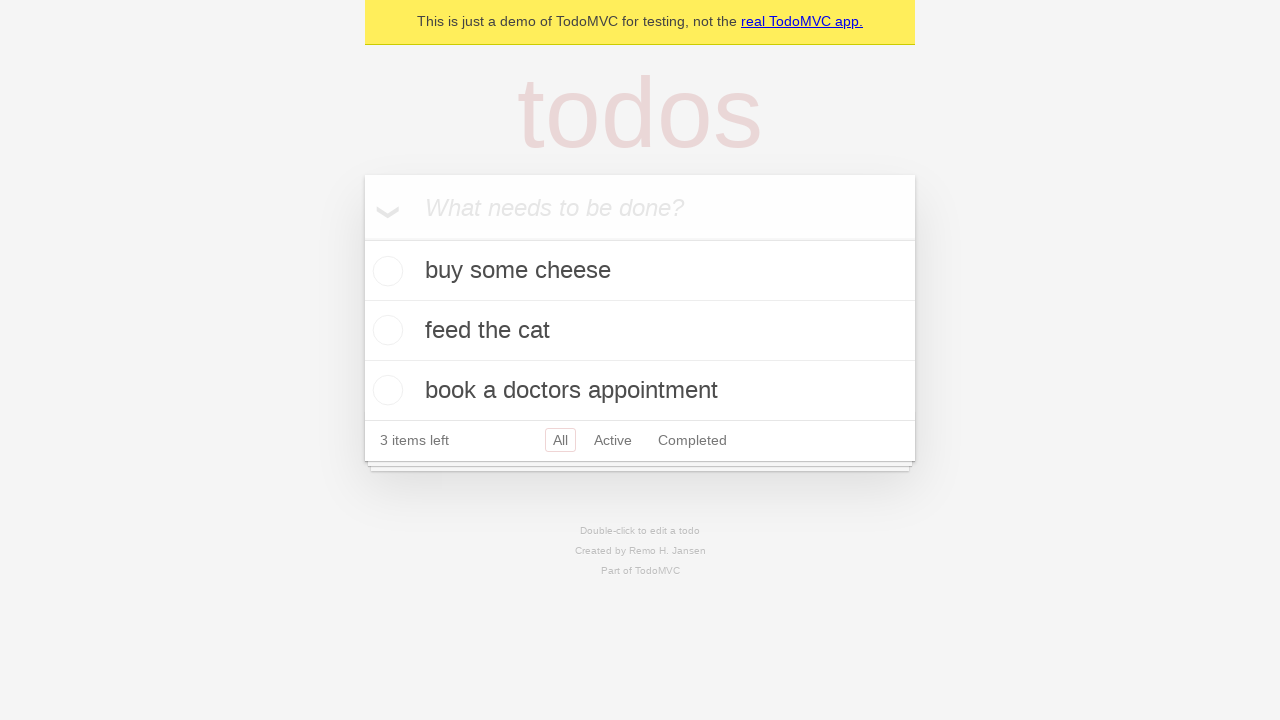

Located all todo items
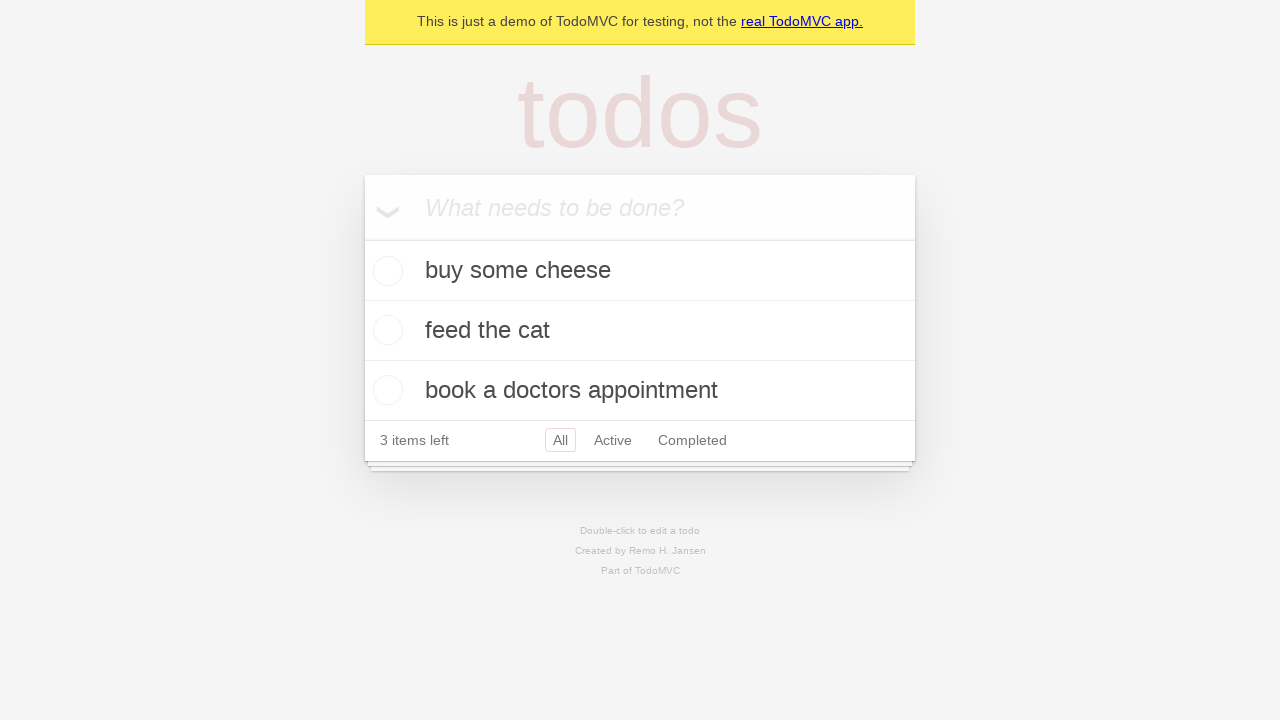

Double-clicked second todo item to enter edit mode at (640, 331) on internal:testid=[data-testid="todo-item"s] >> nth=1
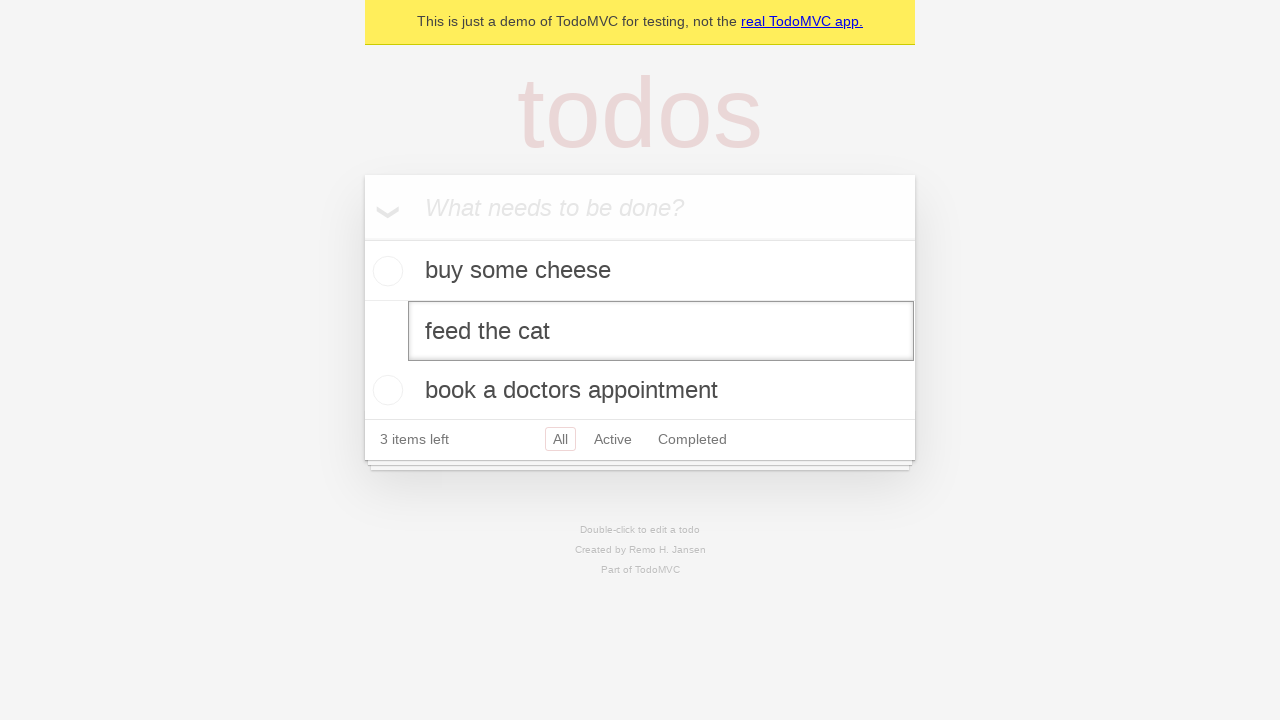

Filled edit field with 'buy some sausages' on internal:testid=[data-testid="todo-item"s] >> nth=1 >> internal:role=textbox[nam
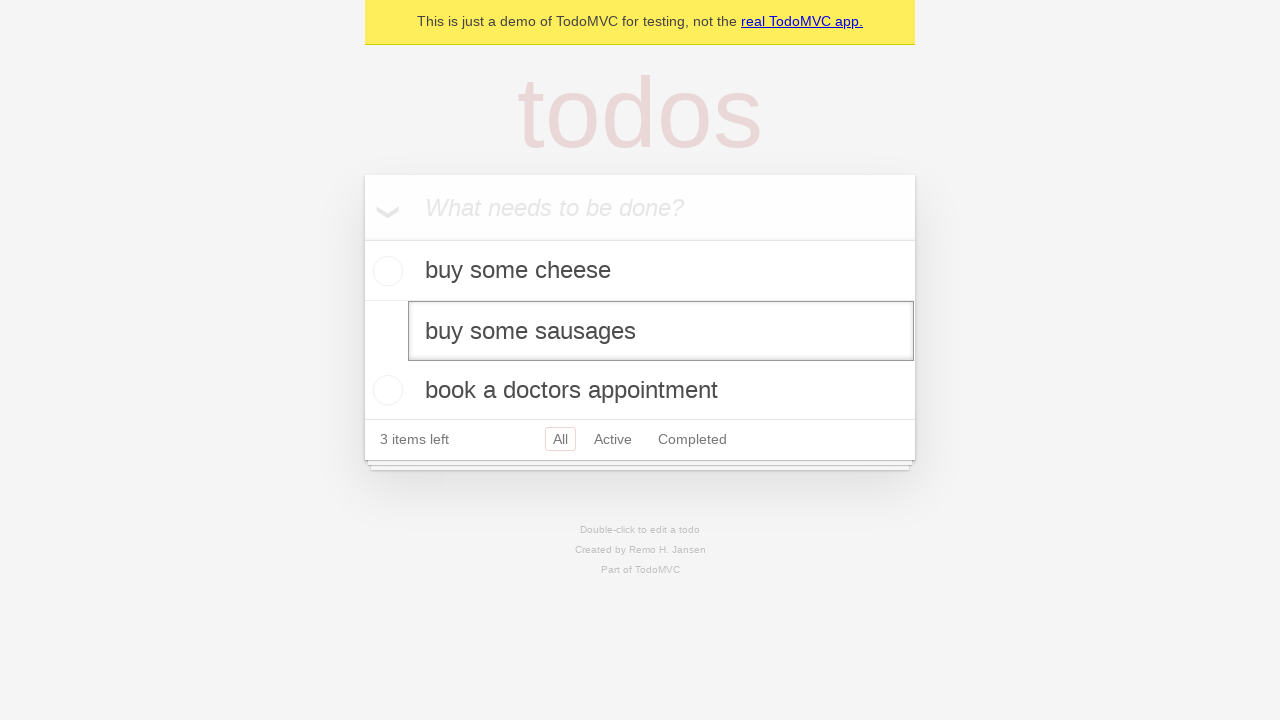

Dispatched blur event to save edited todo
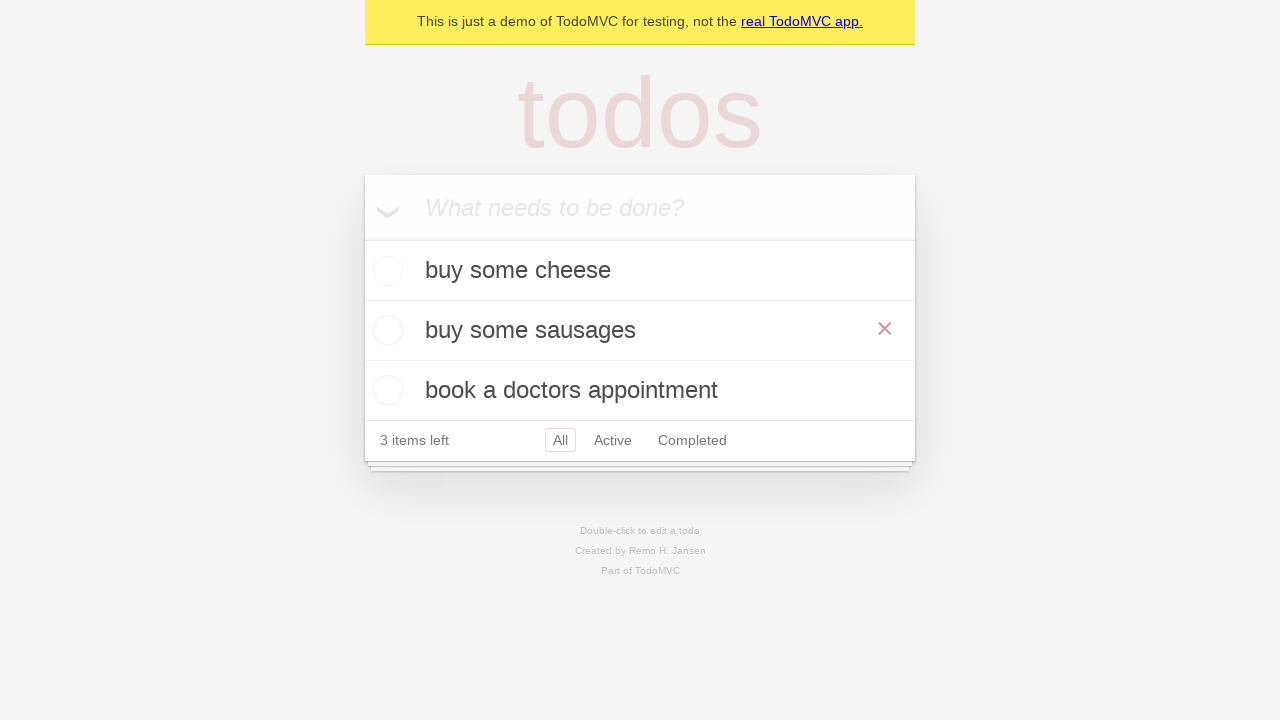

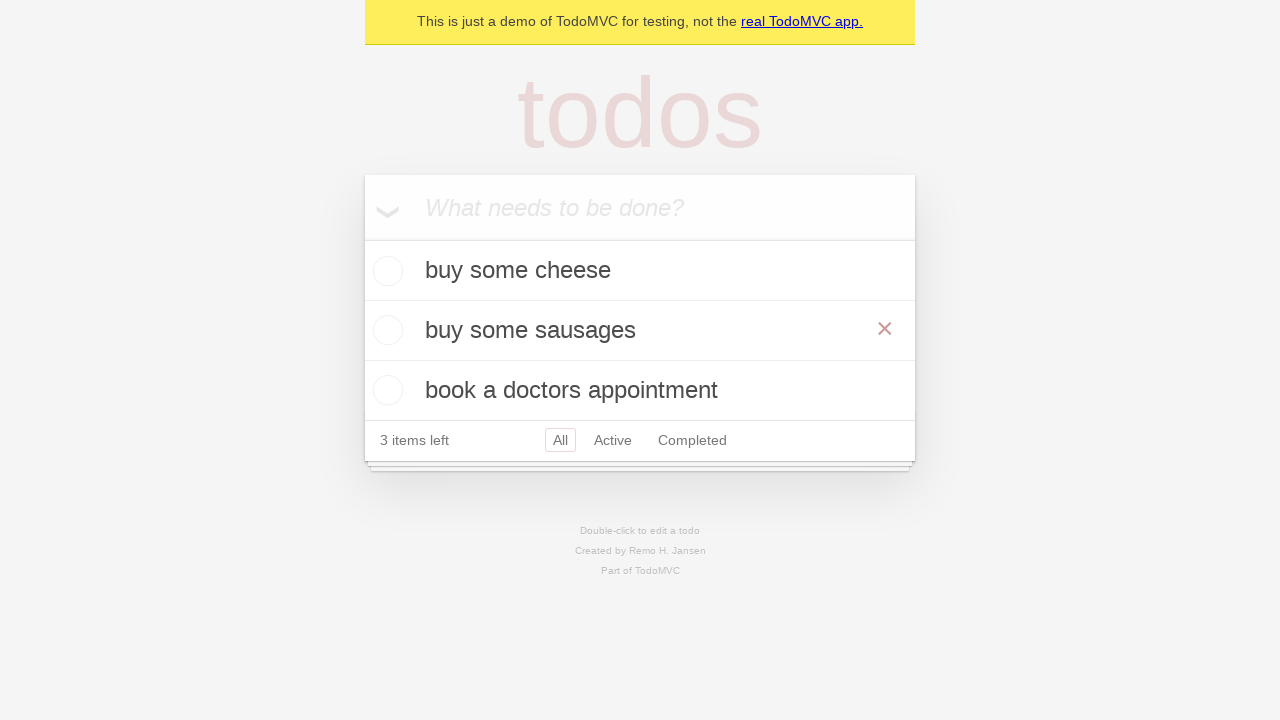